Tests the Rent-A-Cat page has both Rent and Return buttons visible

Starting URL: https://cs1632.appspot.com/

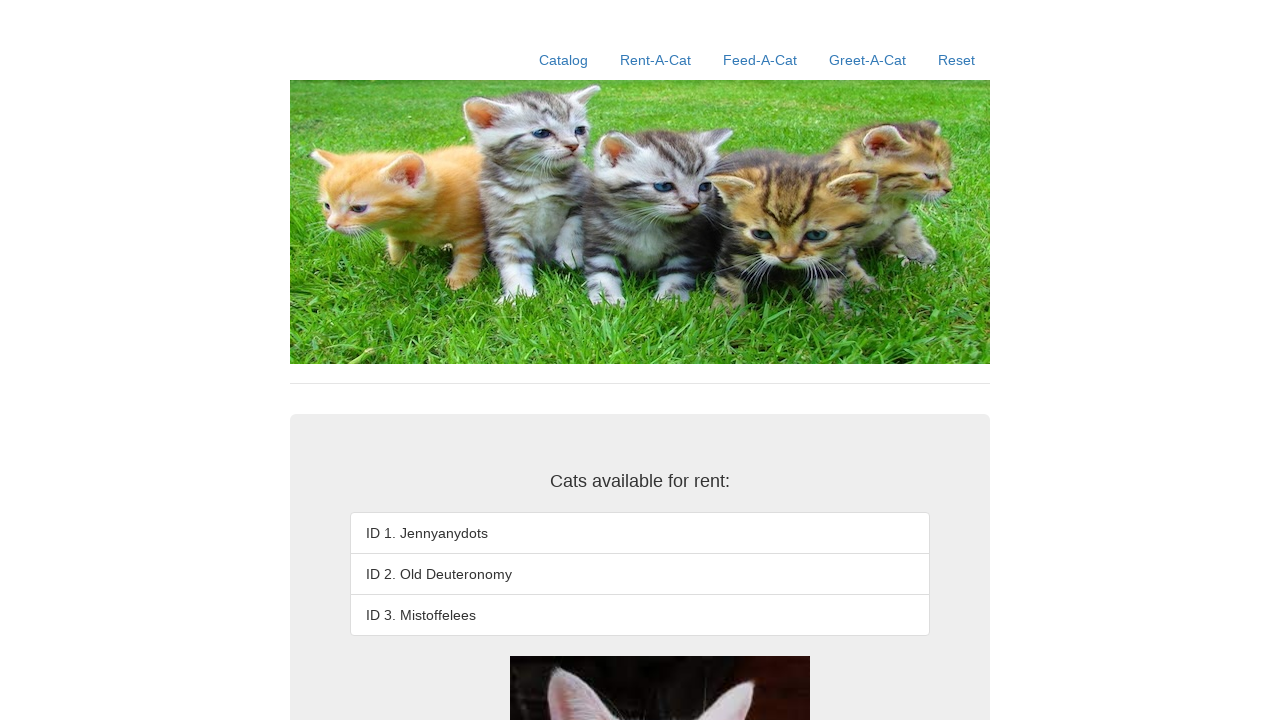

Reset cookies to clear state
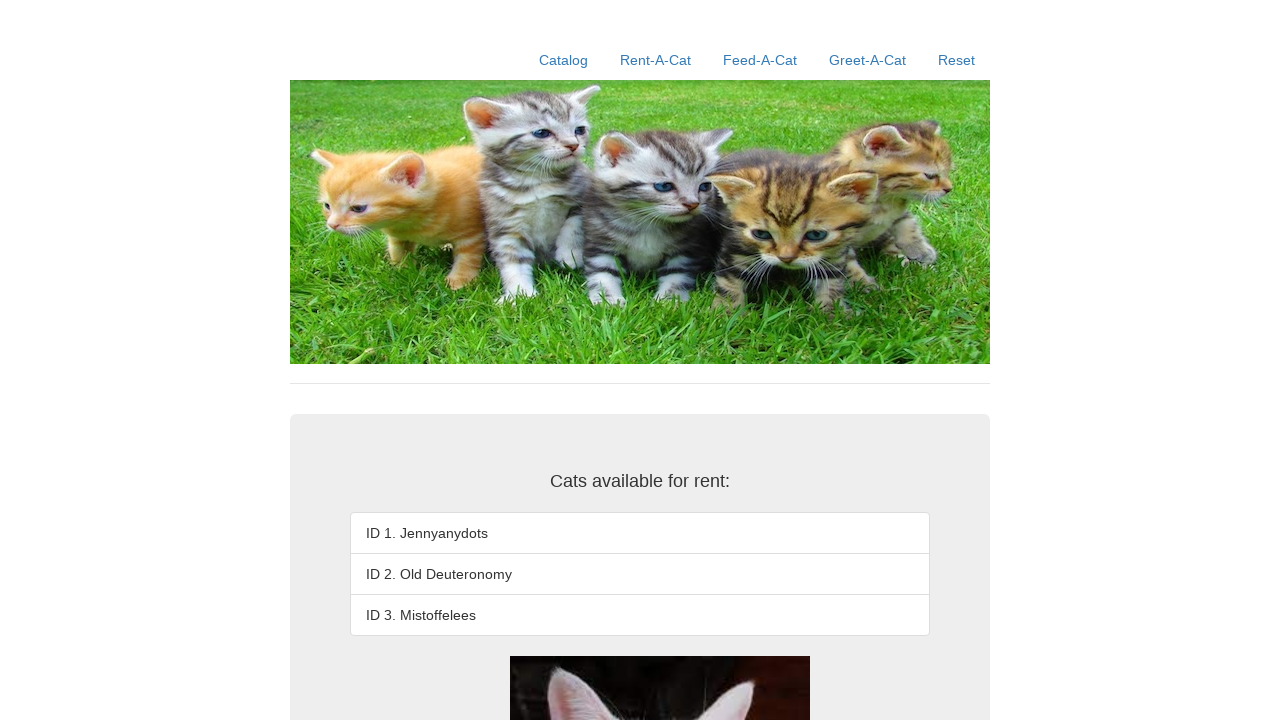

Clicked on Rent-A-Cat link at (656, 60) on text=Rent-A-Cat
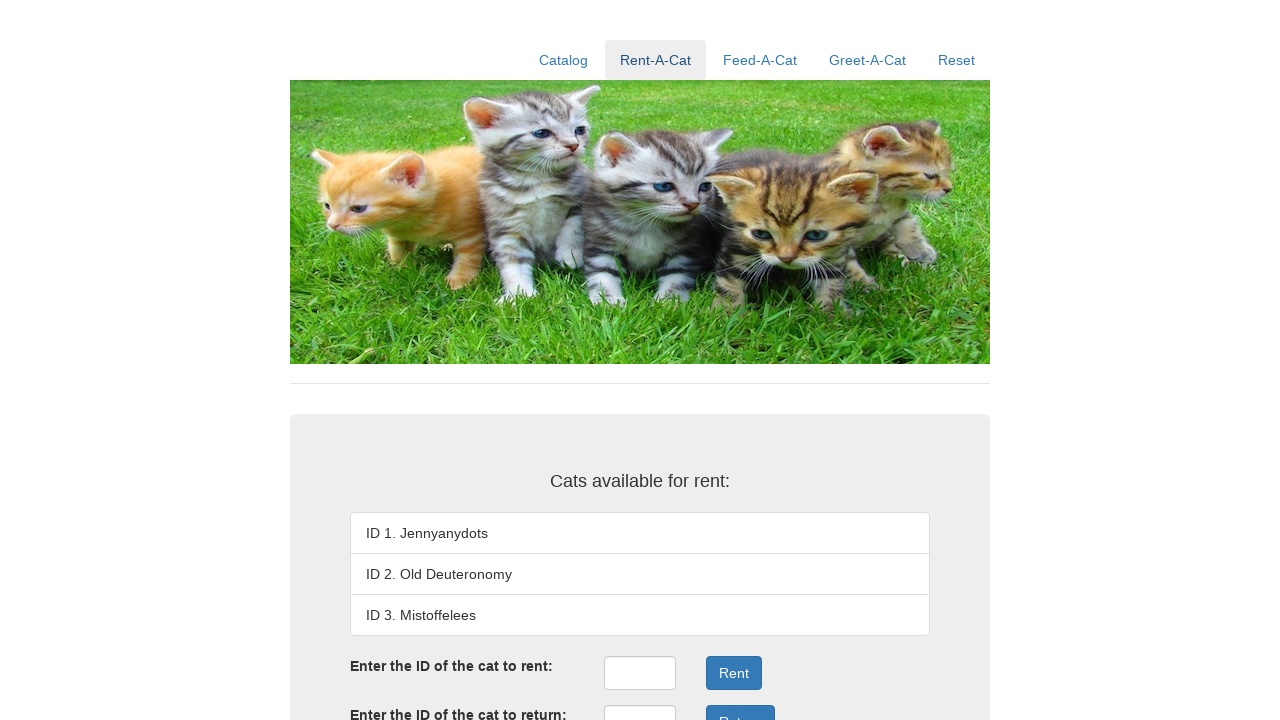

Verified Rent button is visible on page
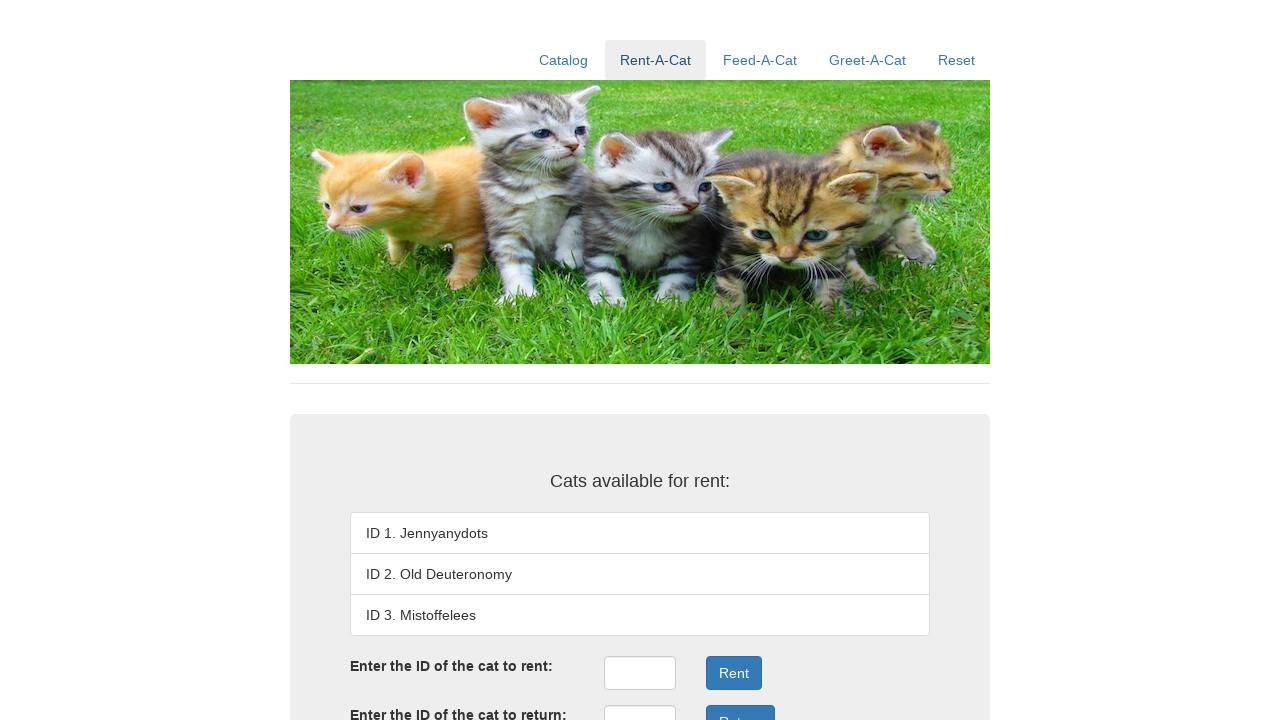

Verified Return button is visible on page
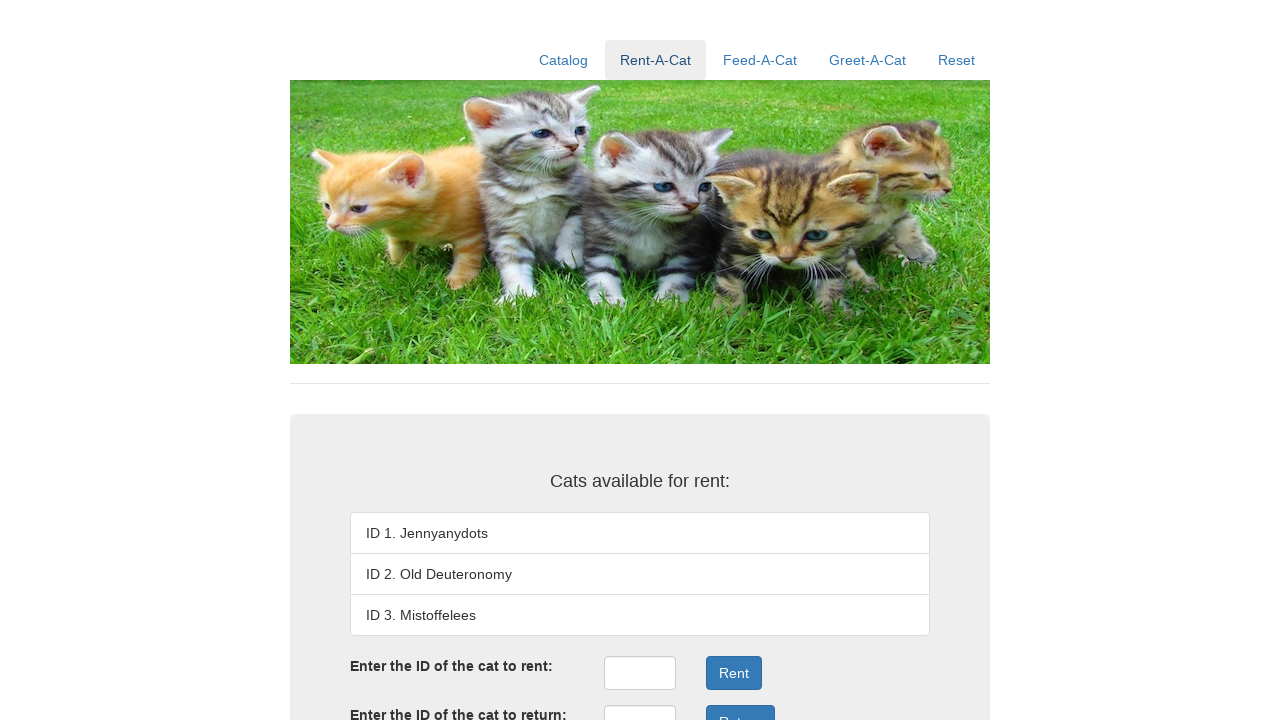

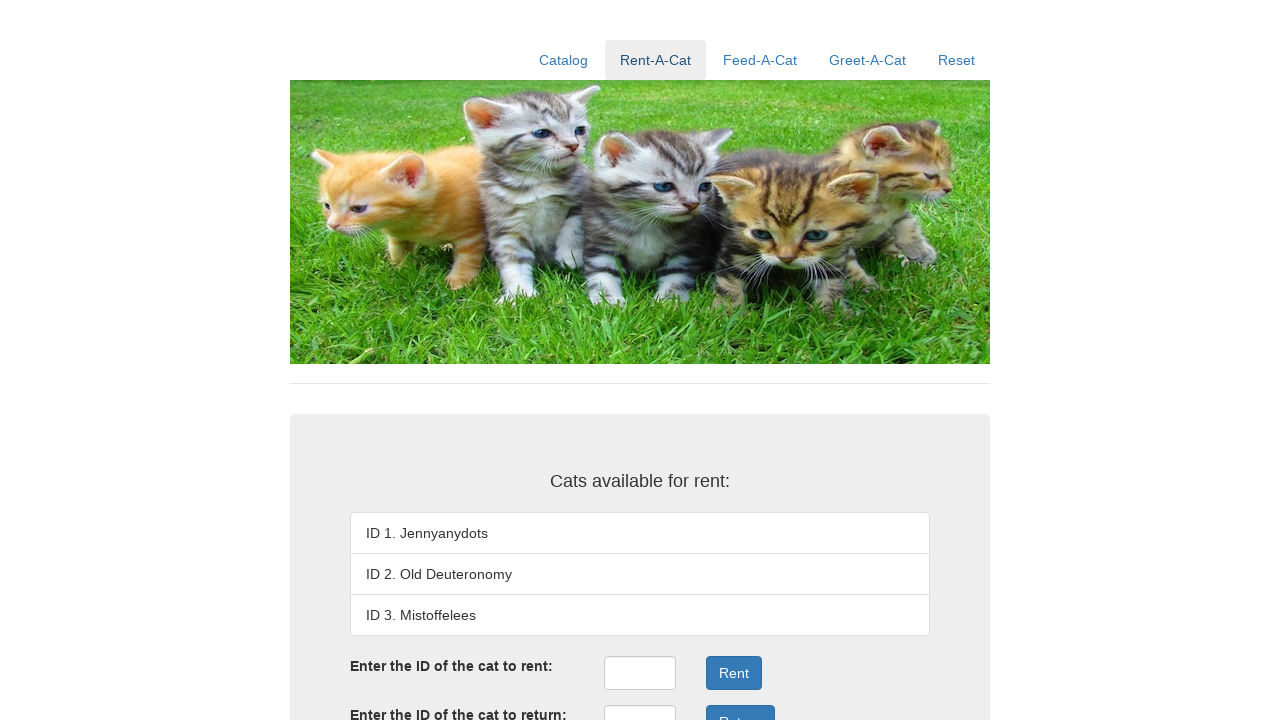